Tests the product search functionality by typing a search term and verifying that the correct number of filtered products are displayed

Starting URL: https://rahulshettyacademy.com/seleniumPractise/#/

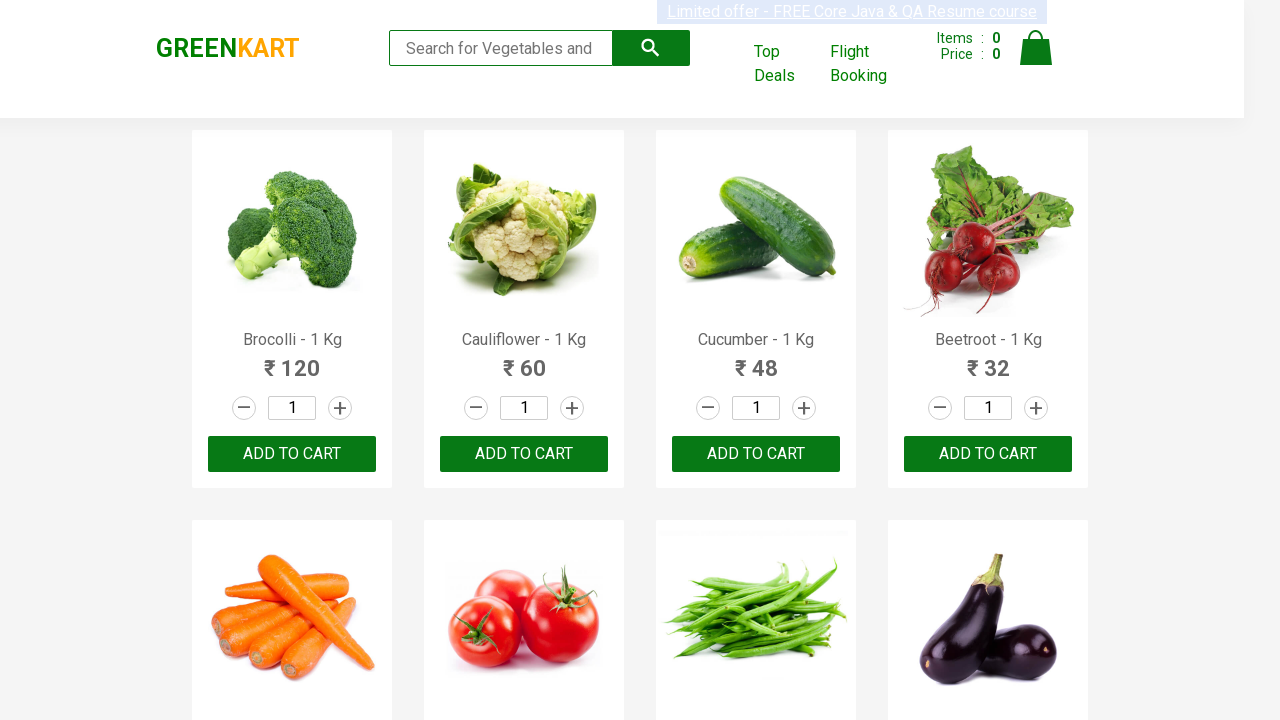

Filled search box with 'ca' on .search-keyword
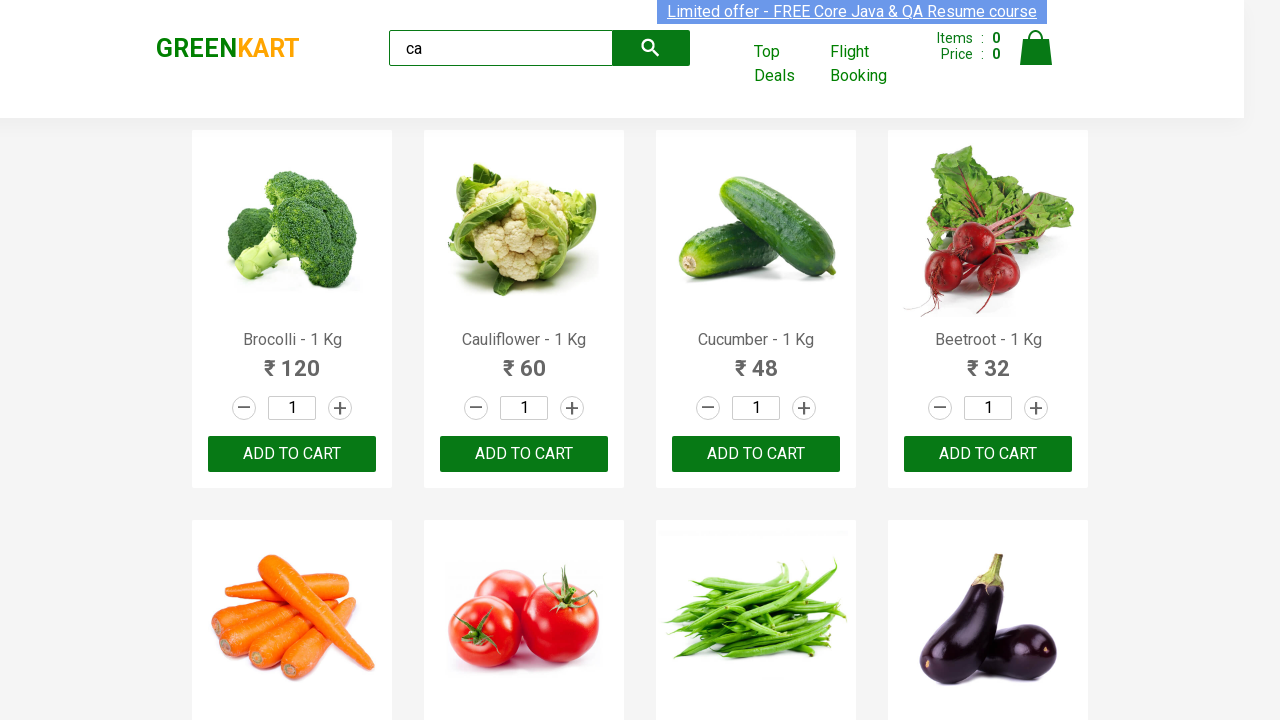

Waited for filtered products to be visible
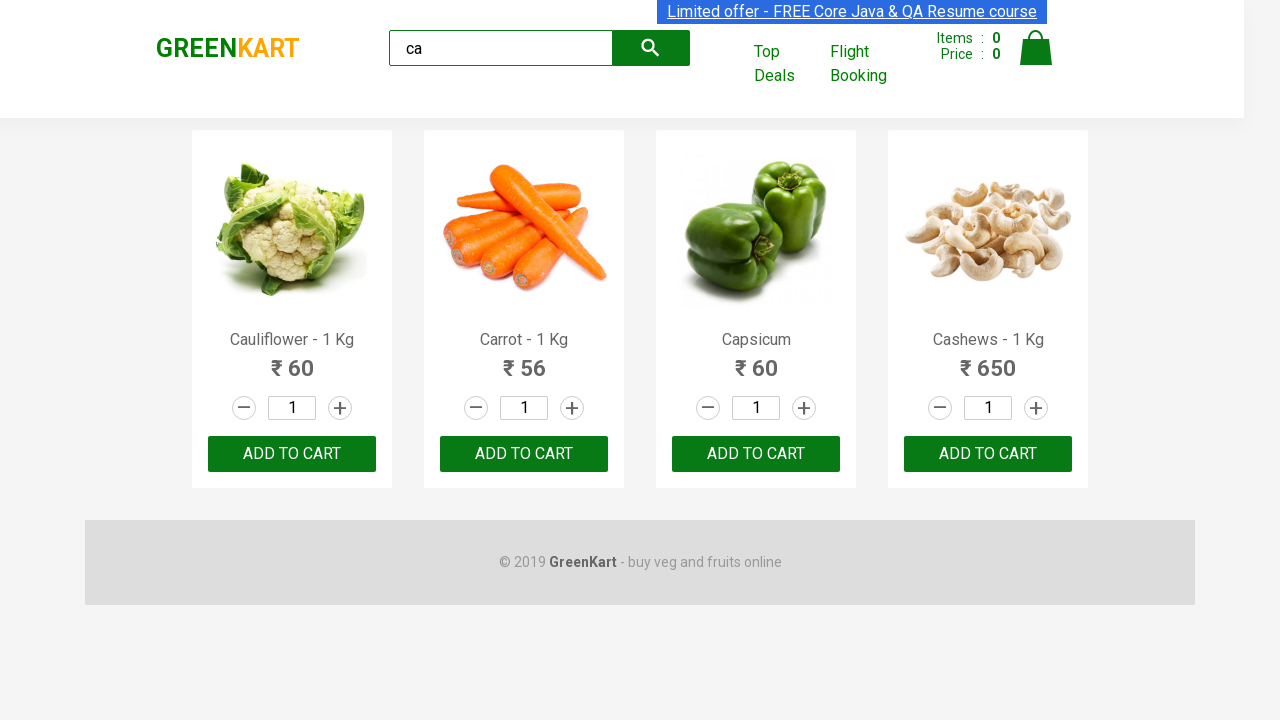

Located all visible products
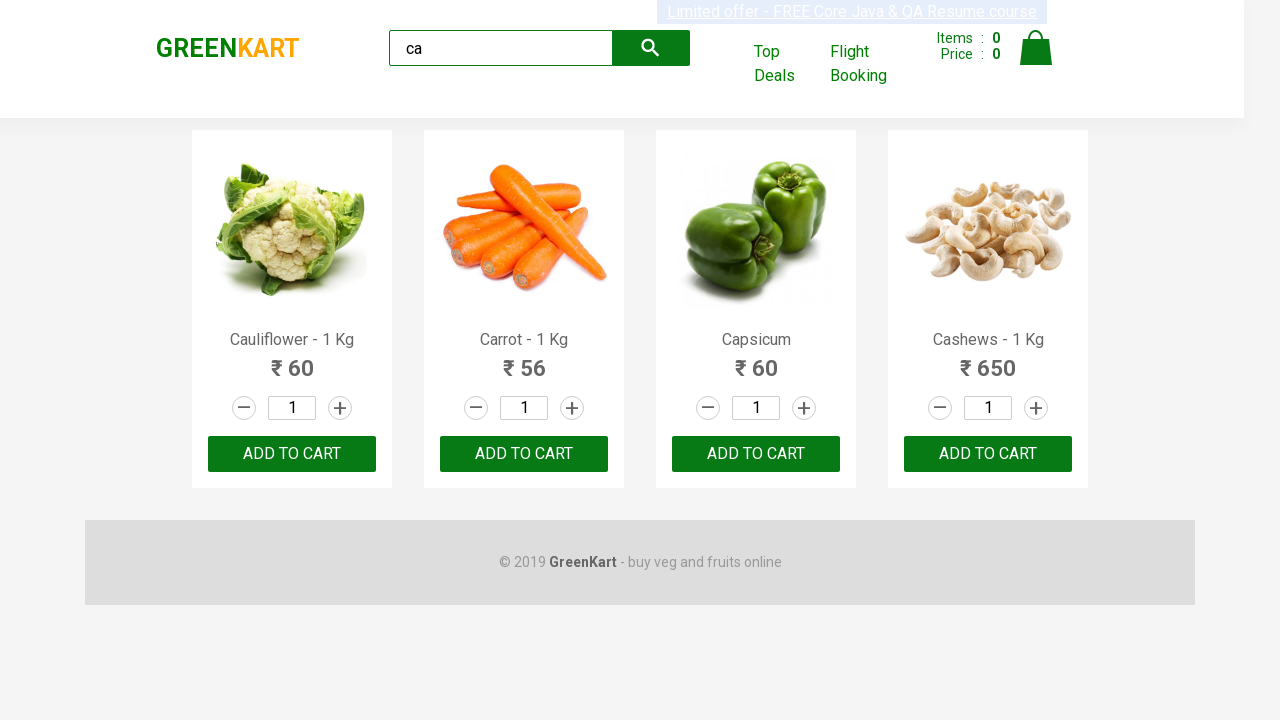

Verified that 4 products are displayed after filtering by 'ca'
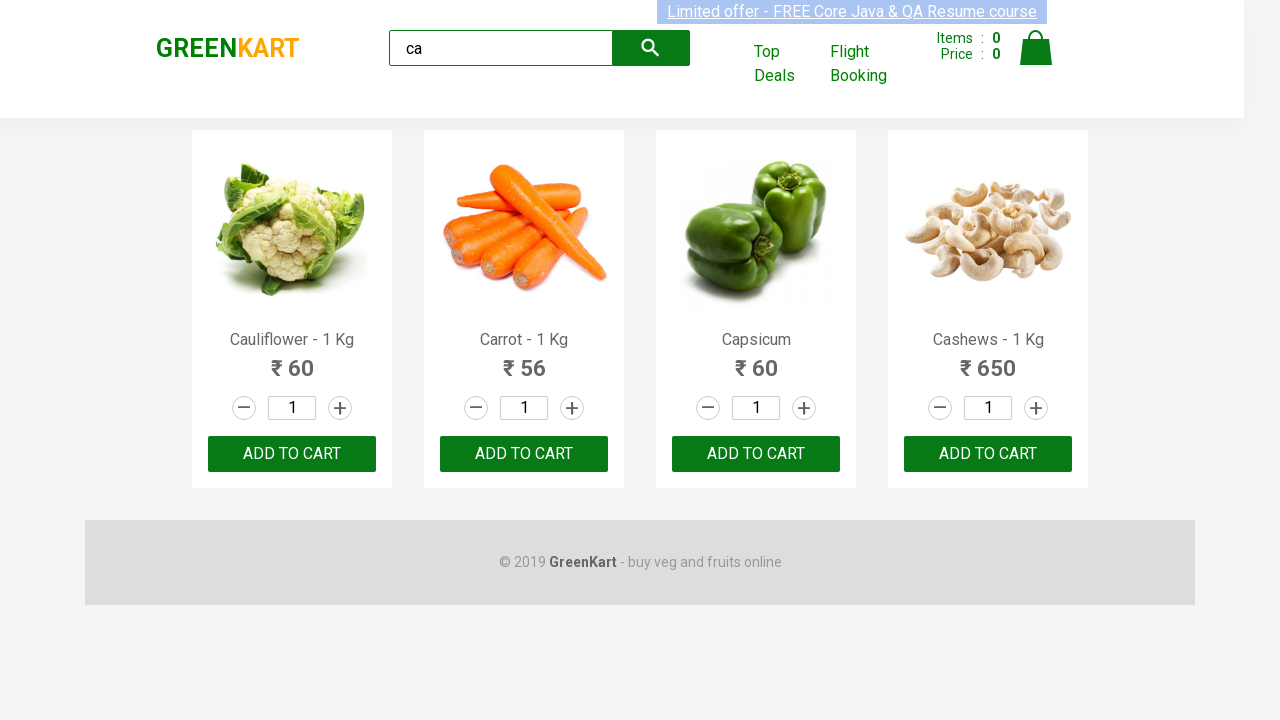

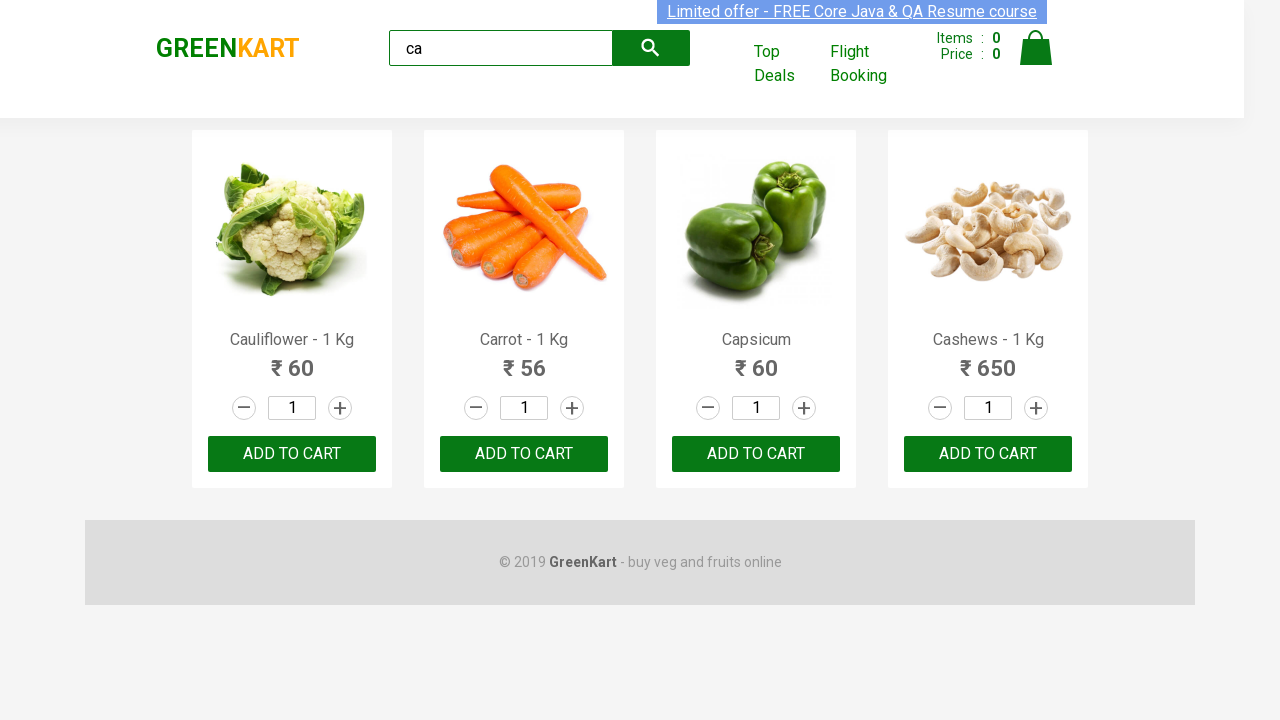